Smoke test that navigates to the DemoQA text box page and verifies that the submit button exists with correct text

Starting URL: https://demoqa.com/text-box

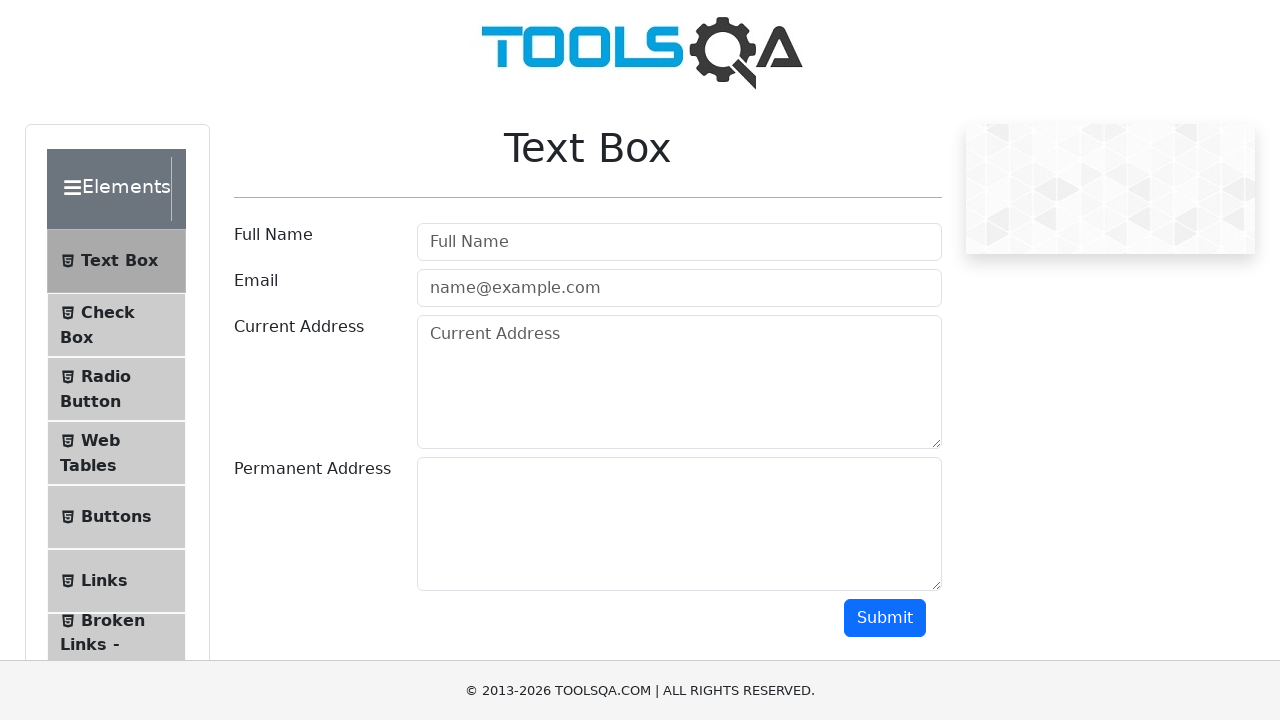

Navigated to DemoQA text box page
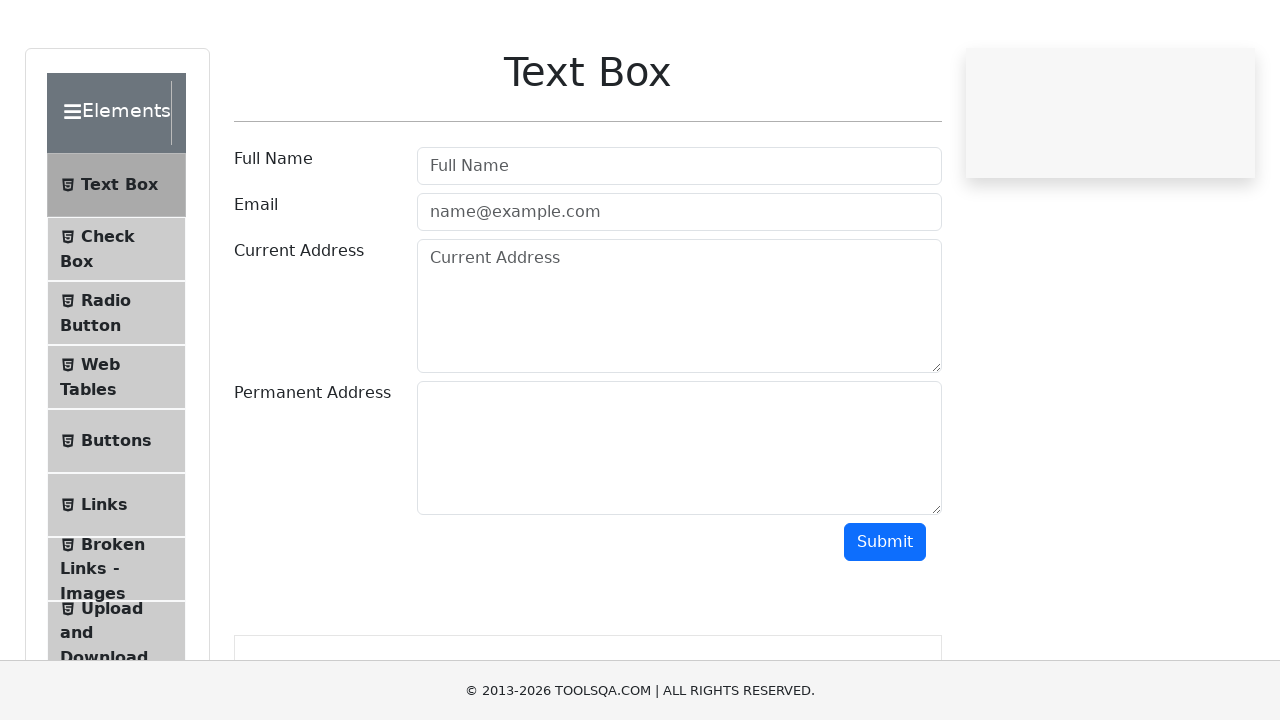

Located the submit button element
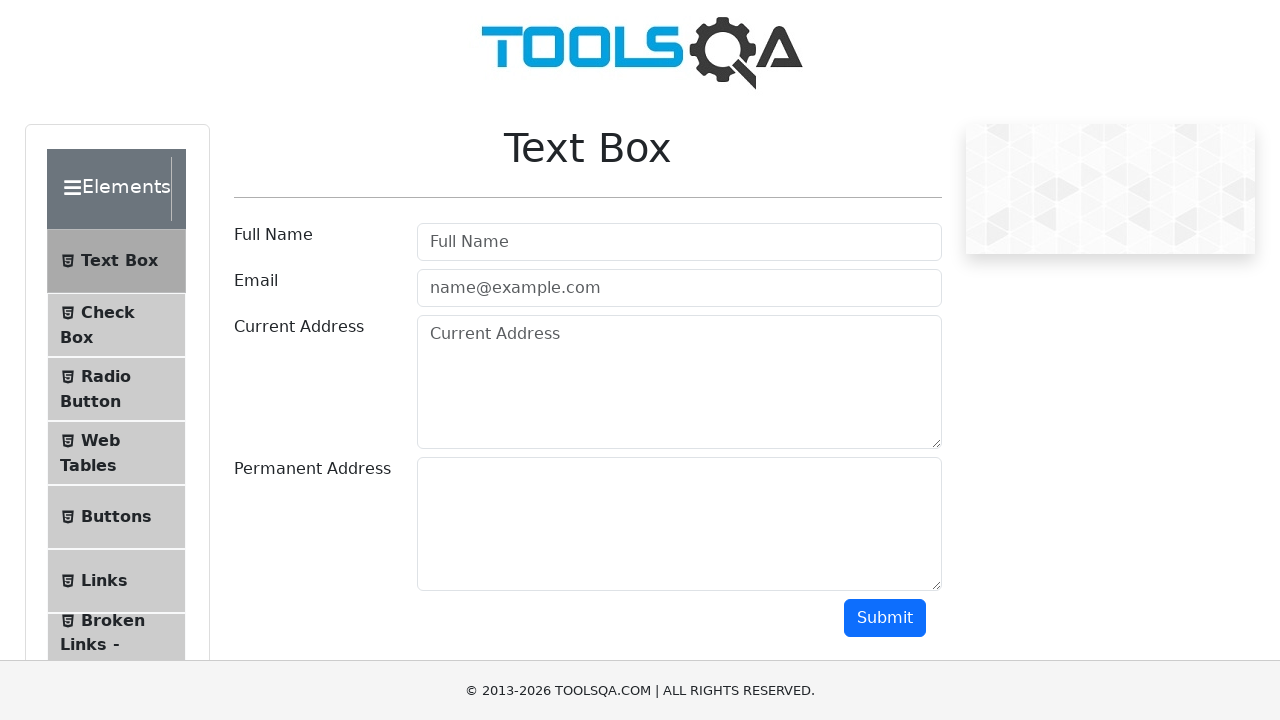

Verified submit button has correct text 'Submit'
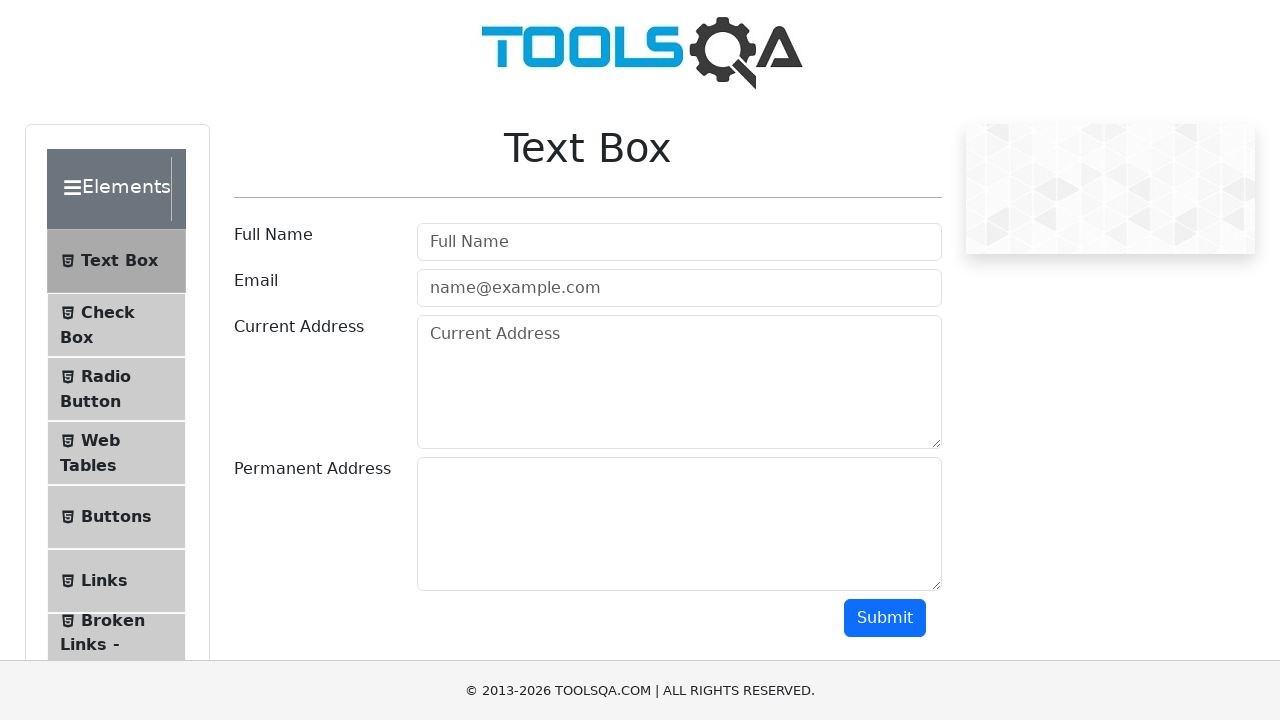

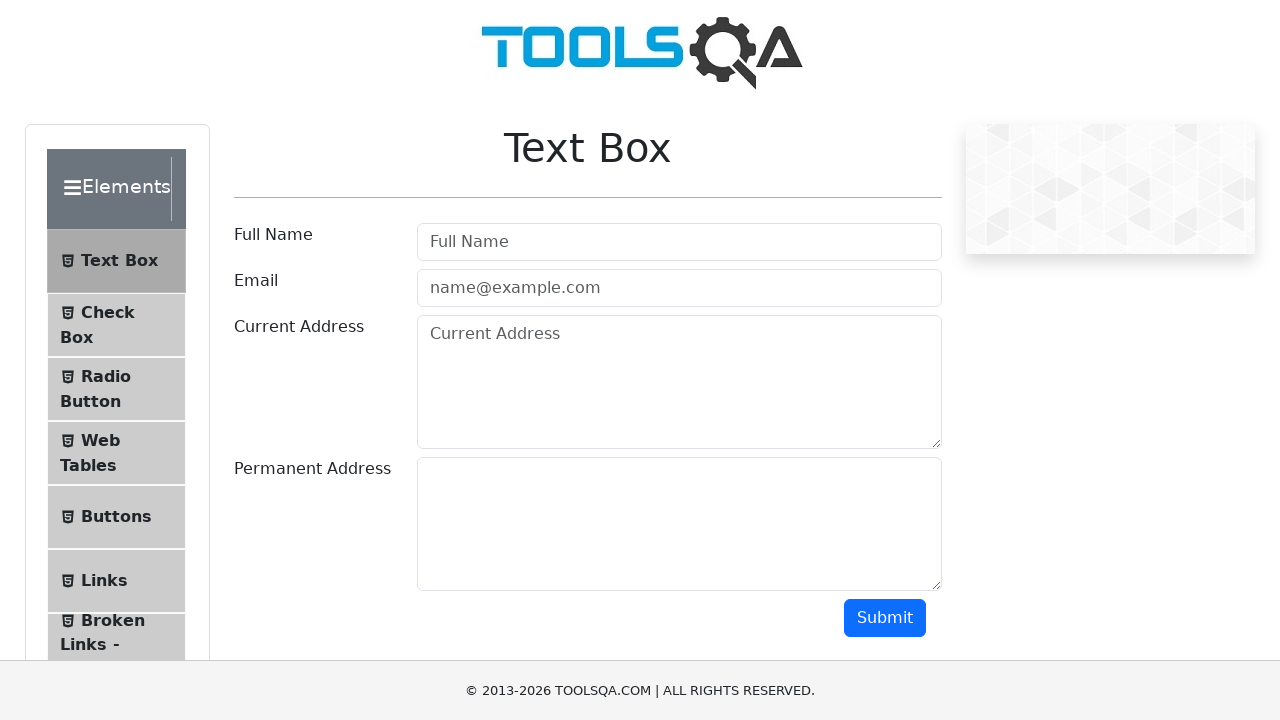